Tests that entering empty text when editing removes the todo item

Starting URL: https://demo.playwright.dev/todomvc

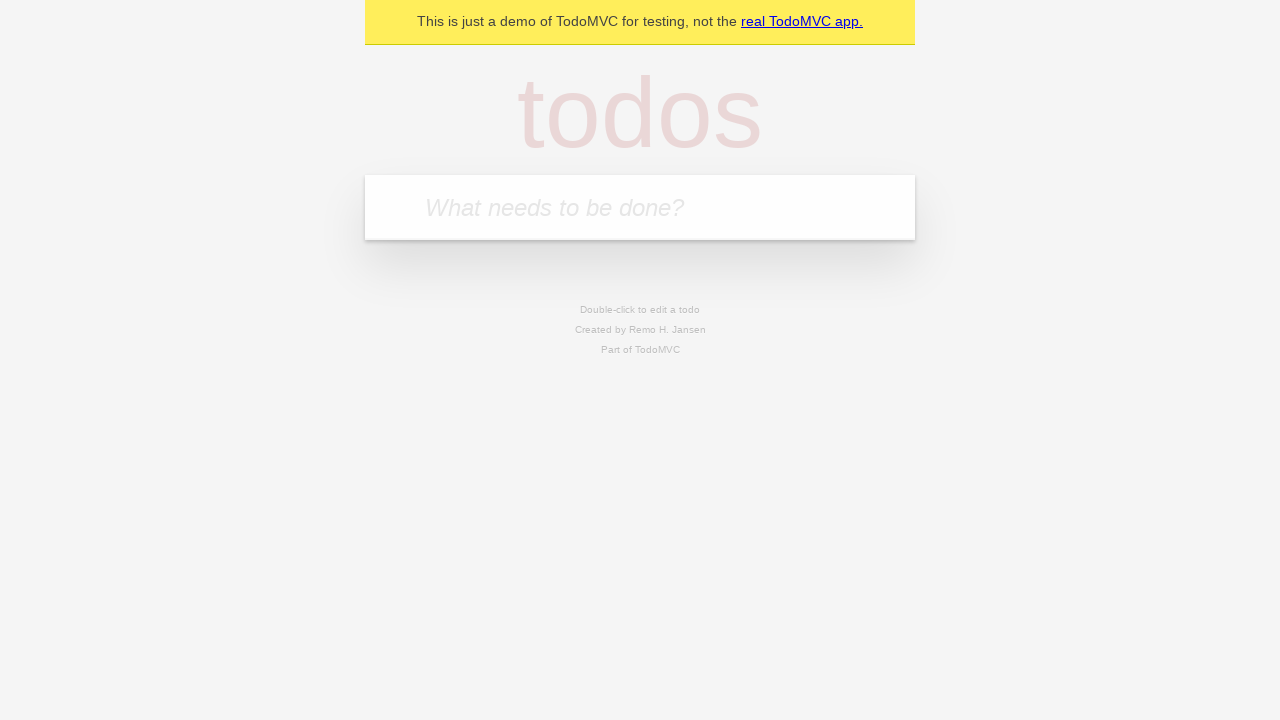

Filled input field with 'buy some cheese' on internal:attr=[placeholder="What needs to be done?"i]
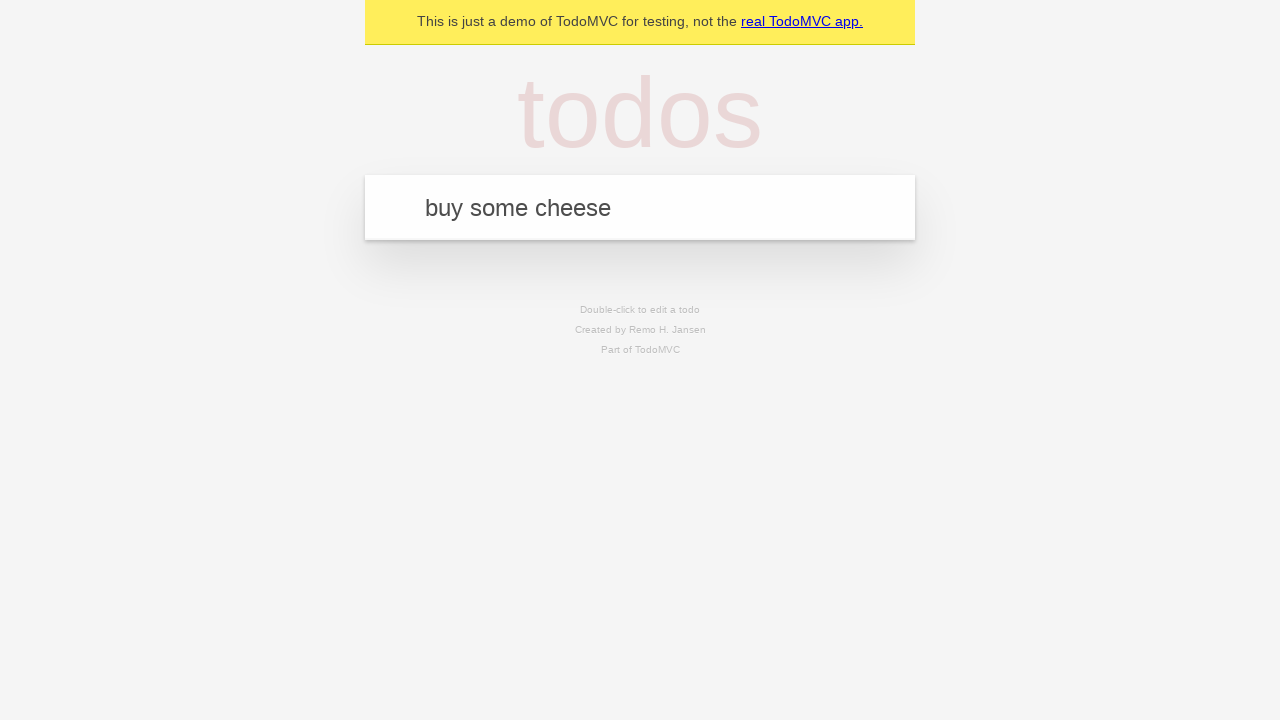

Pressed Enter to add first todo item on internal:attr=[placeholder="What needs to be done?"i]
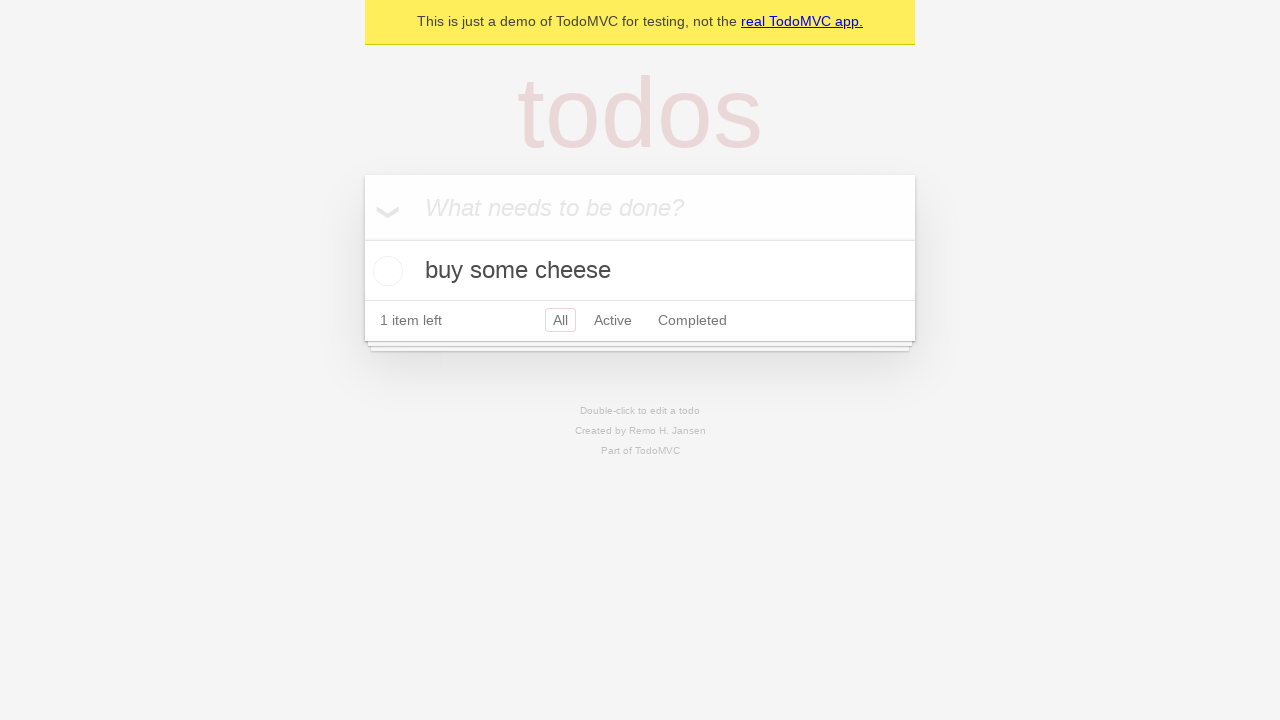

Filled input field with 'feed the cat' on internal:attr=[placeholder="What needs to be done?"i]
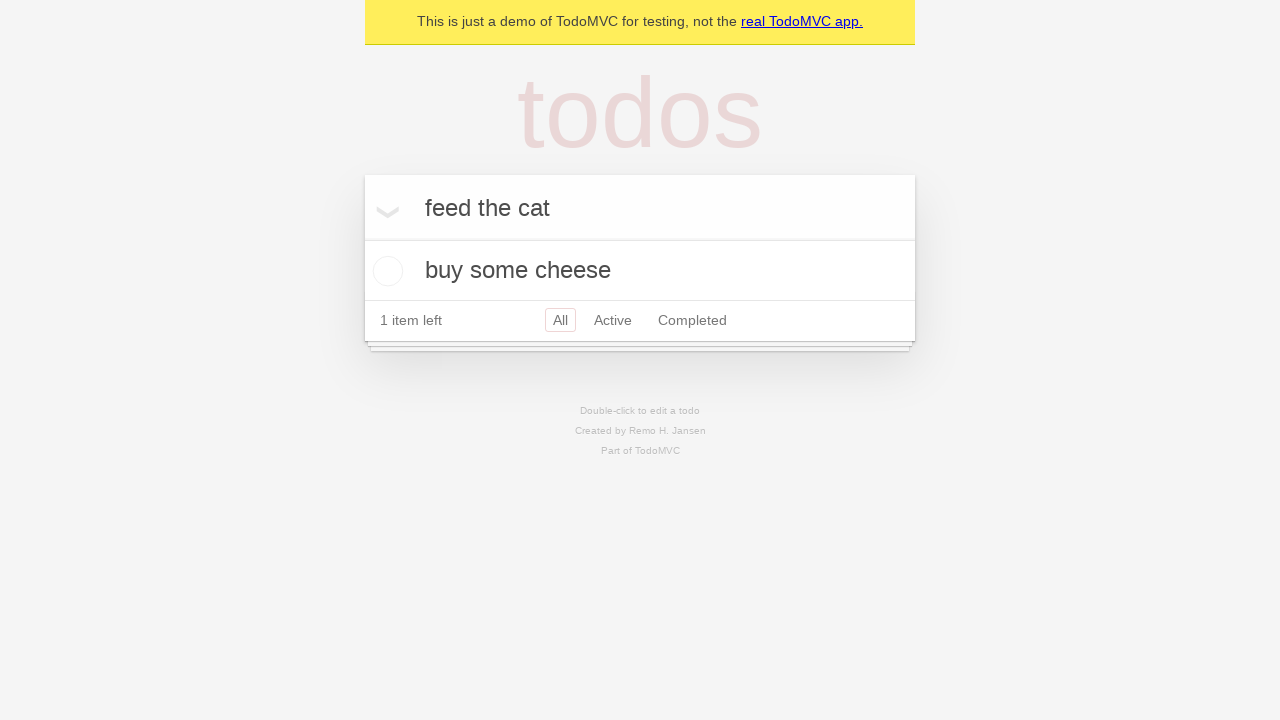

Pressed Enter to add second todo item on internal:attr=[placeholder="What needs to be done?"i]
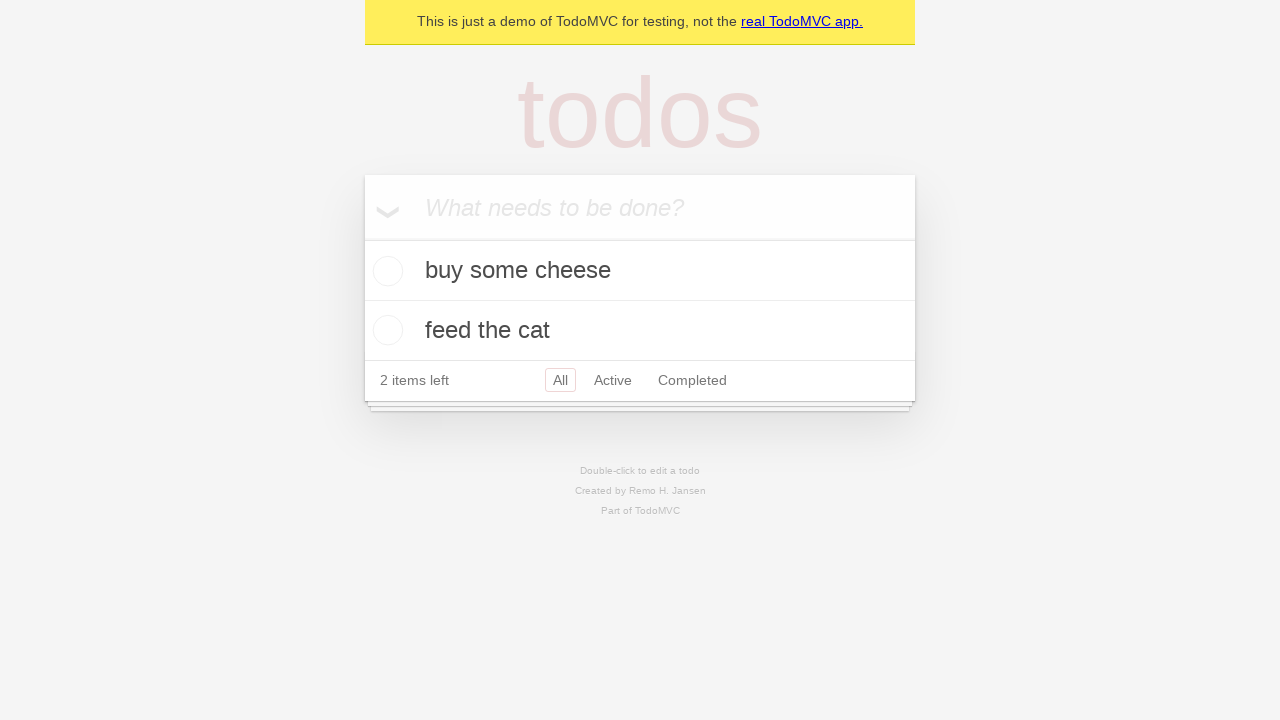

Filled input field with 'book a doctors appointment' on internal:attr=[placeholder="What needs to be done?"i]
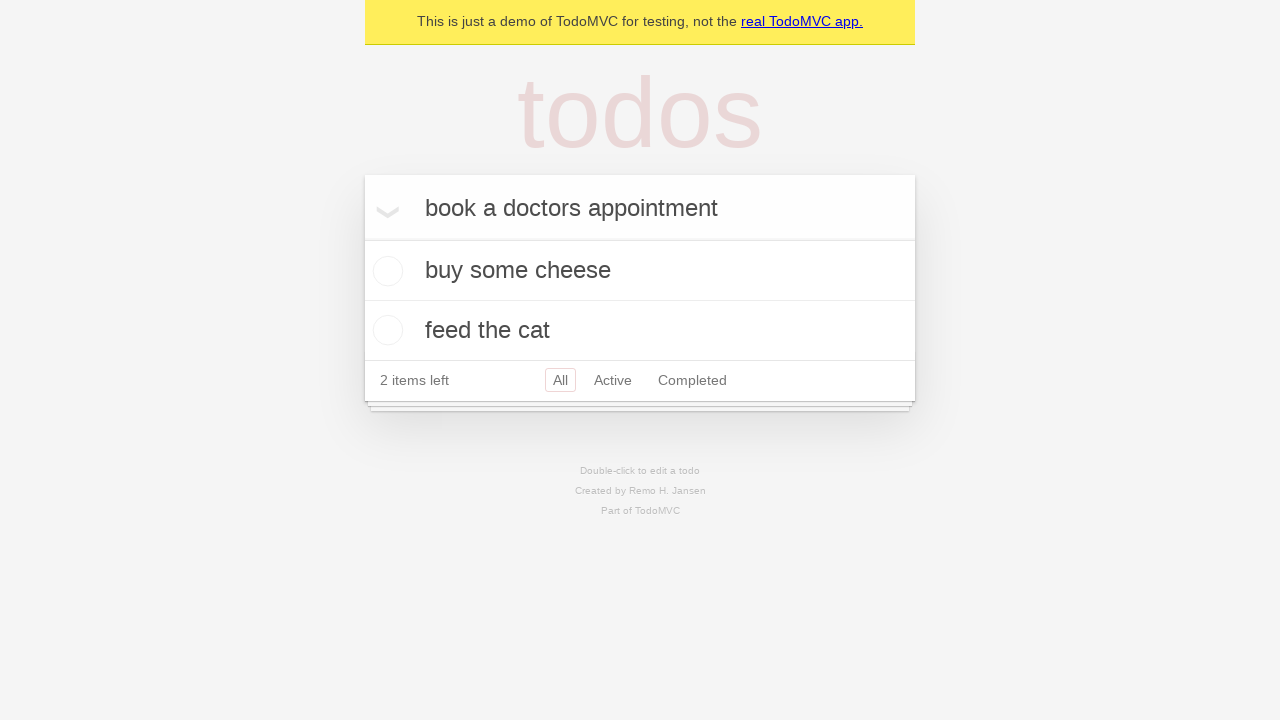

Pressed Enter to add third todo item on internal:attr=[placeholder="What needs to be done?"i]
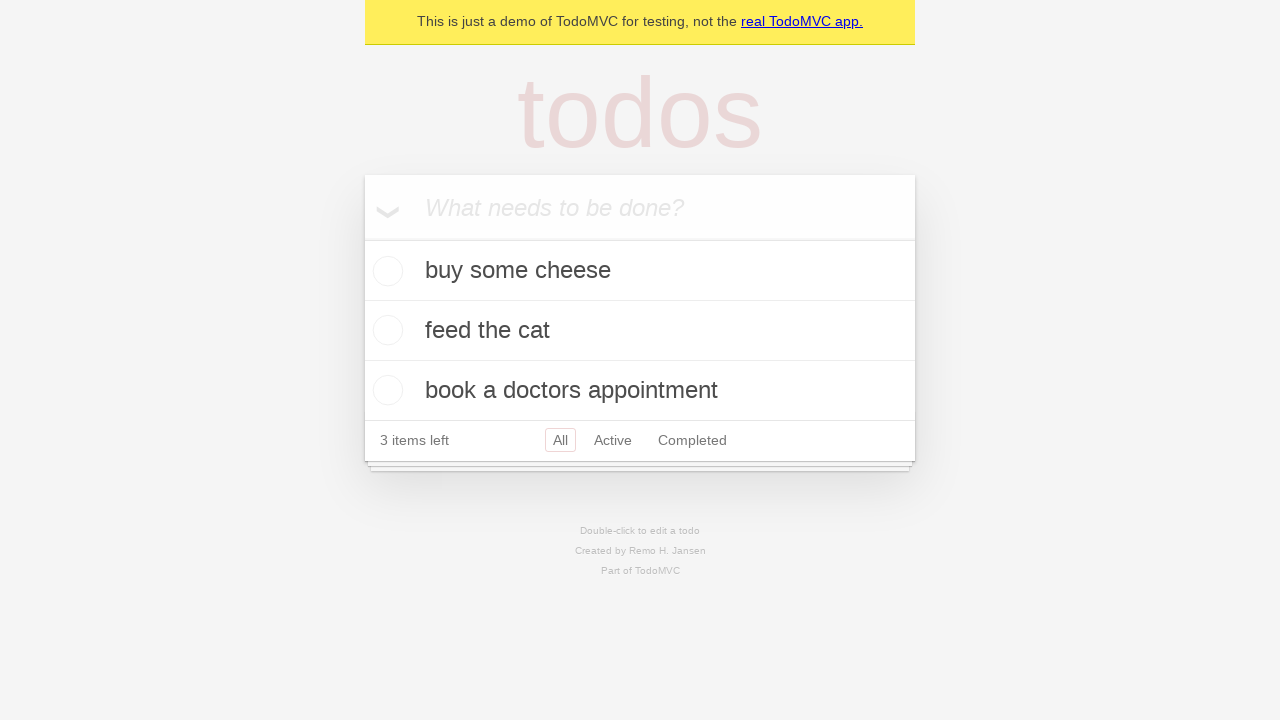

Double-clicked second todo item to enter edit mode at (640, 331) on [data-testid='todo-item'] >> nth=1
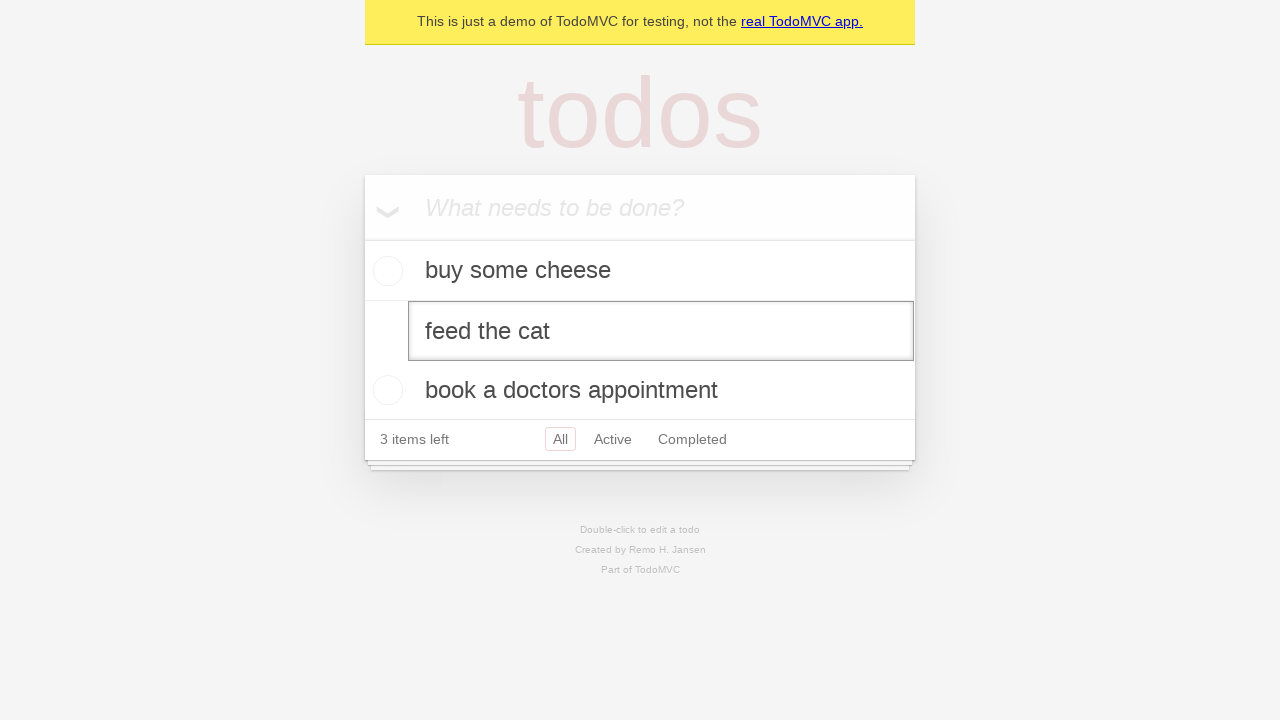

Cleared the text in the edit field on [data-testid='todo-item'] >> nth=1 >> internal:role=textbox[name="Edit"i]
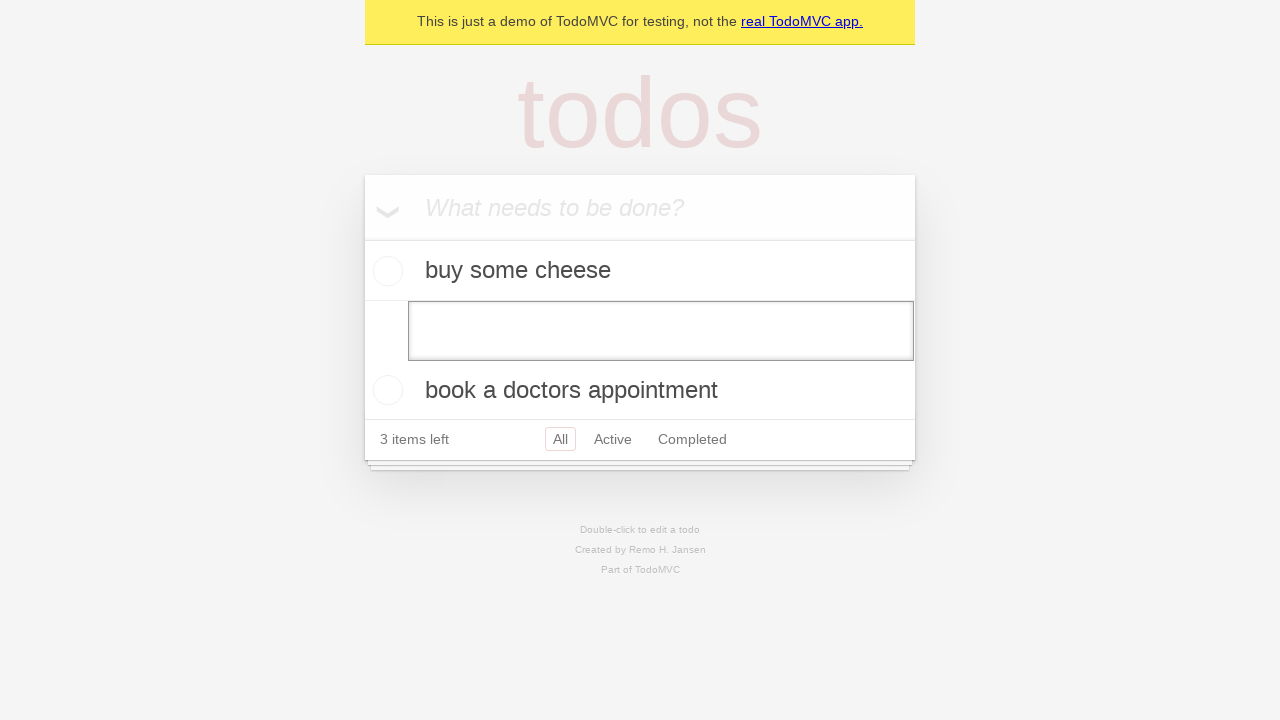

Pressed Enter with empty text, removing the todo item on [data-testid='todo-item'] >> nth=1 >> internal:role=textbox[name="Edit"i]
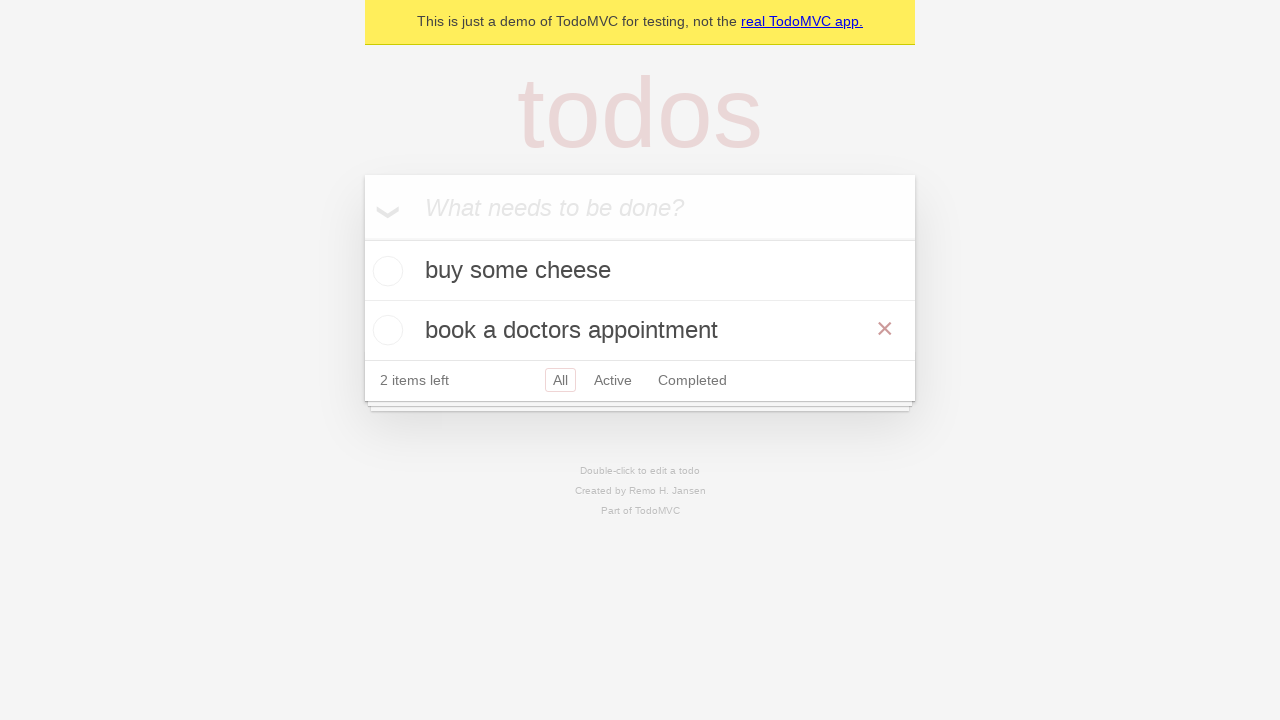

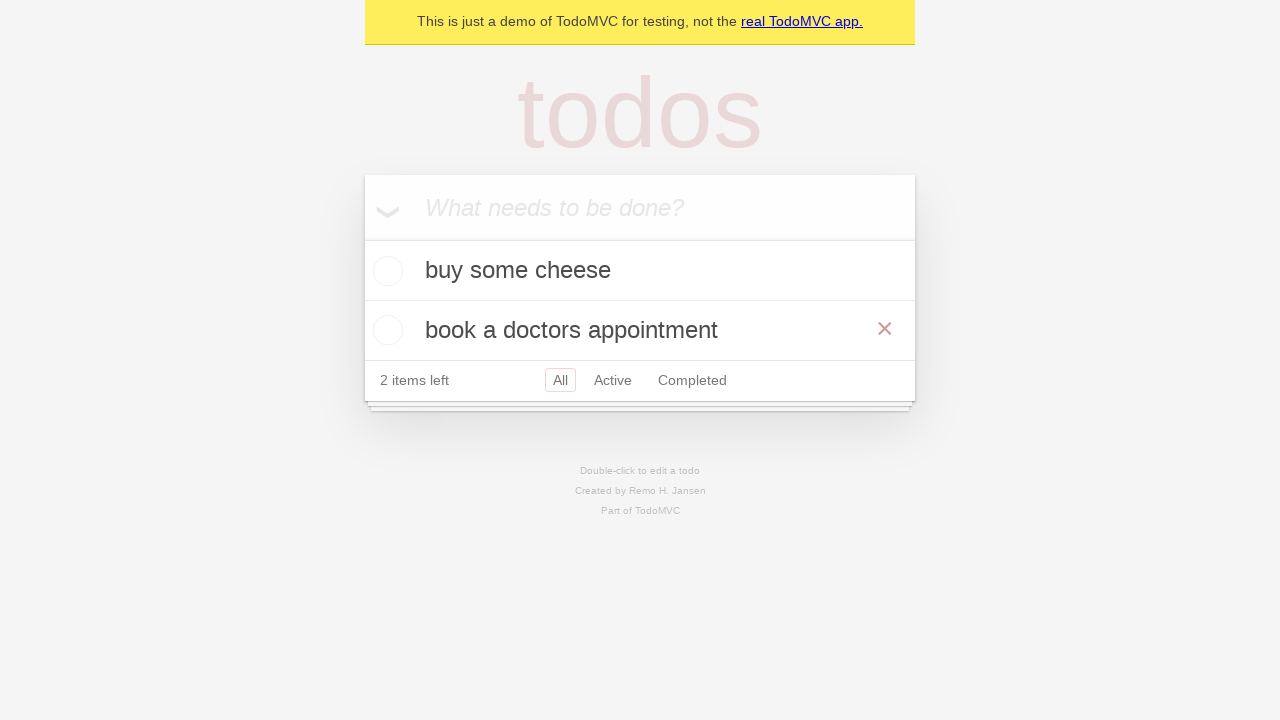